Verifies that the carousel element is displayed on the homepage

Starting URL: https://www.demoblaze.com/

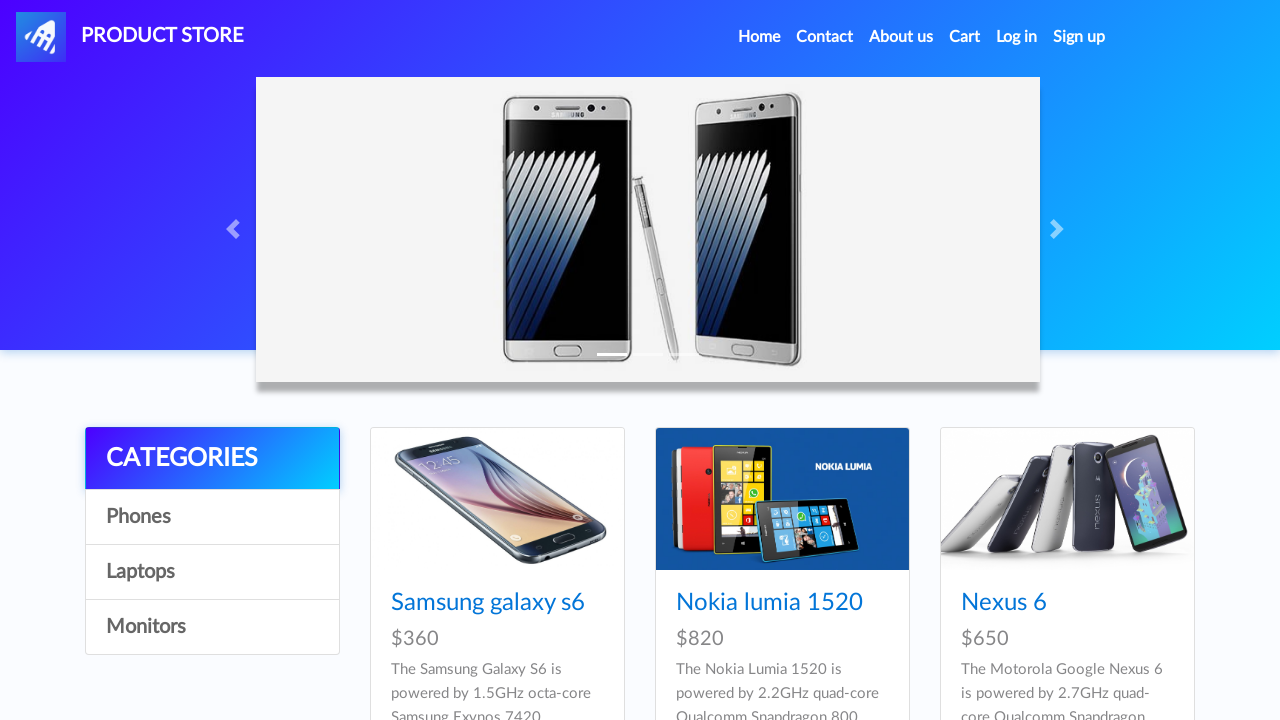

Waited for carousel element to be visible
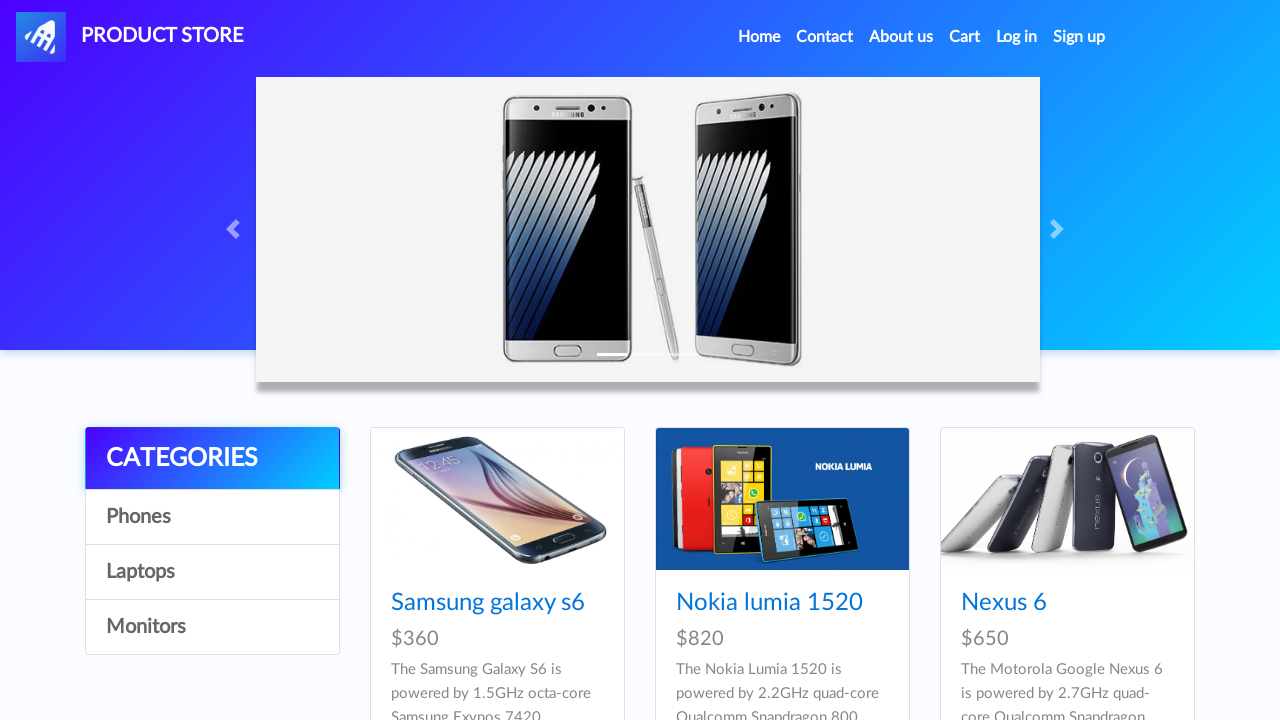

Verified carousel is displayed on the homepage
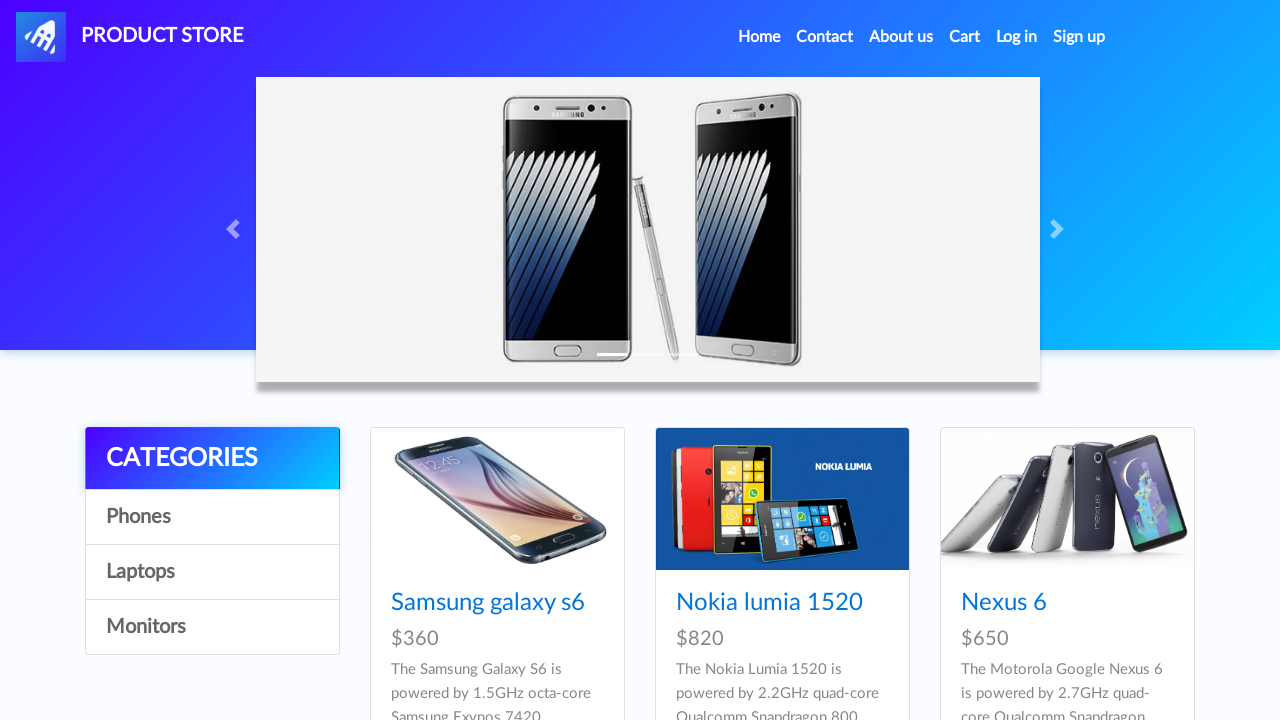

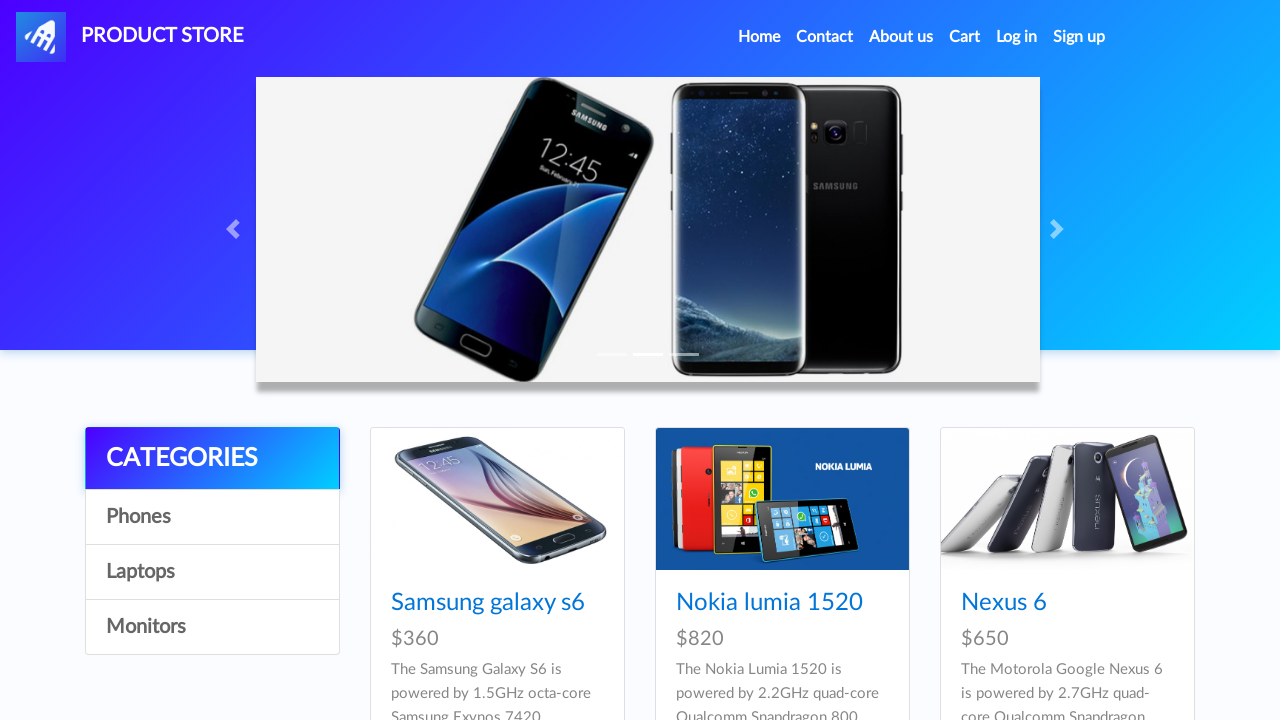